Tests form interactions on a practice automation page by selecting checkboxes, radio buttons, and verifying element visibility after clicking a hide button

Starting URL: https://rahulshettyacademy.com/AutomationPractice

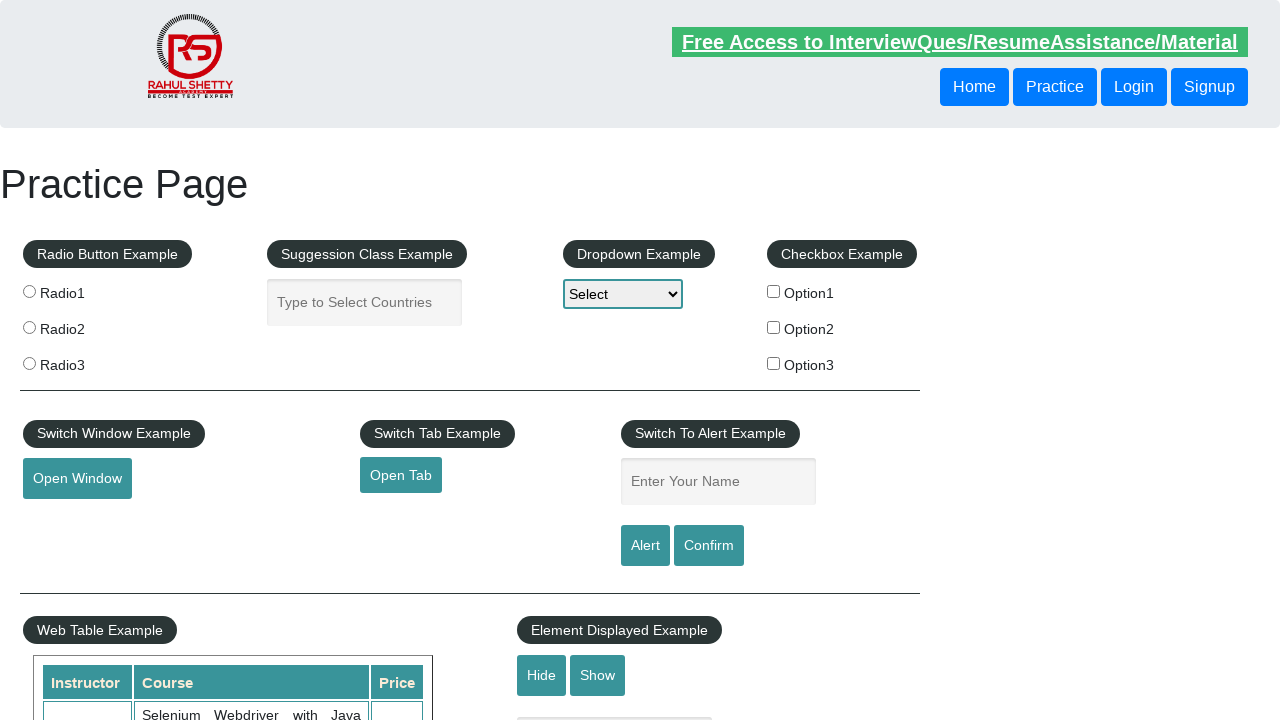

Navigated to automation practice page
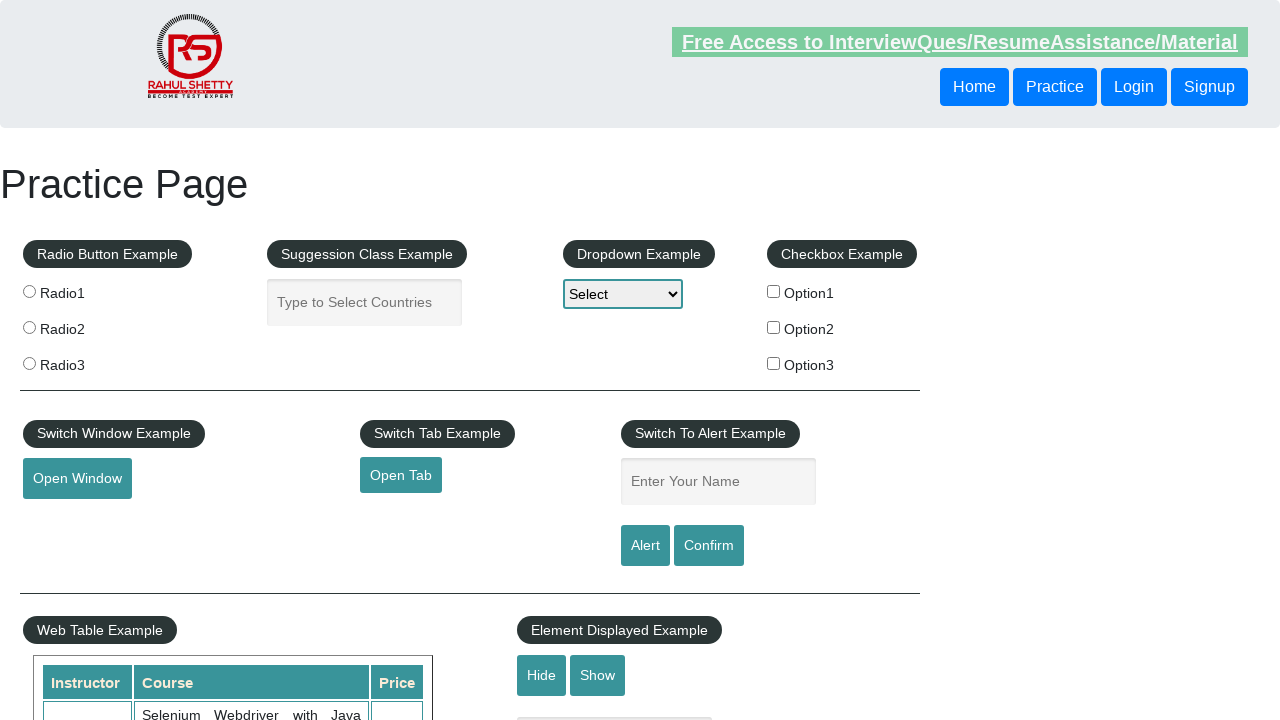

Selected checkbox with value 'option2' at (774, 327) on input[type='checkbox'][value='option2']
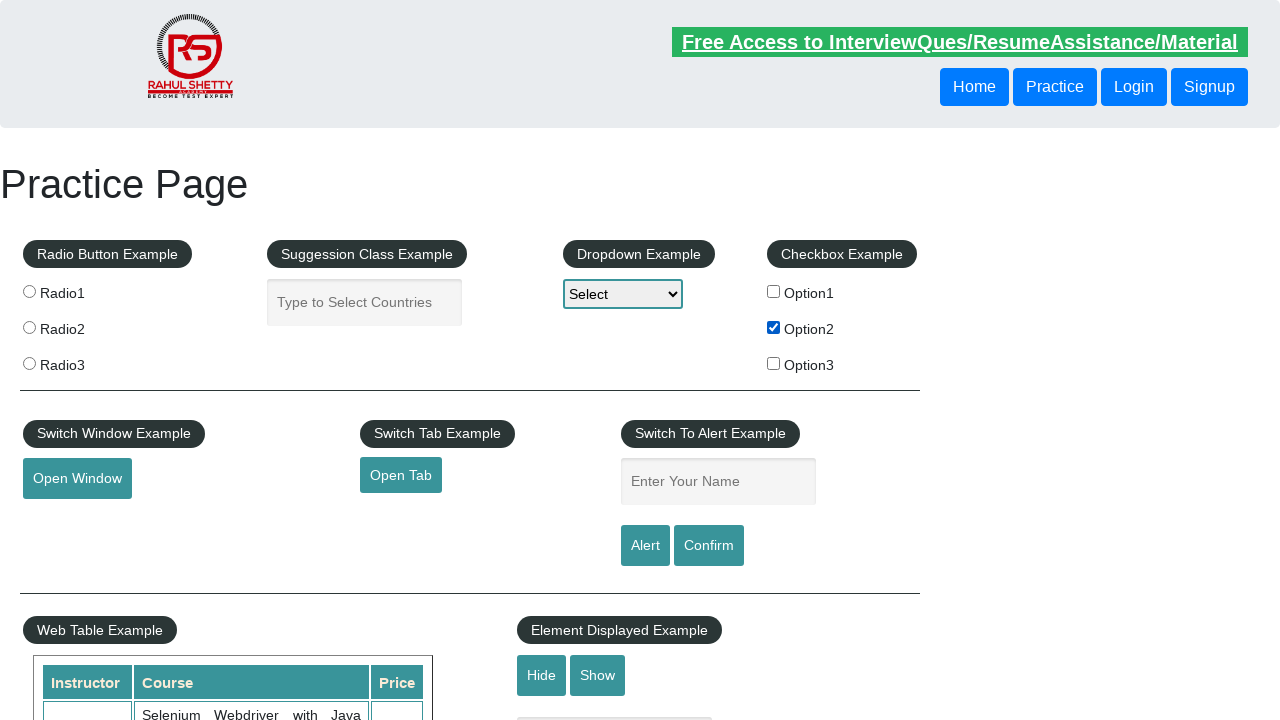

Selected radio button with value 'radio3' at (29, 363) on input[type='radio'][value='radio3']
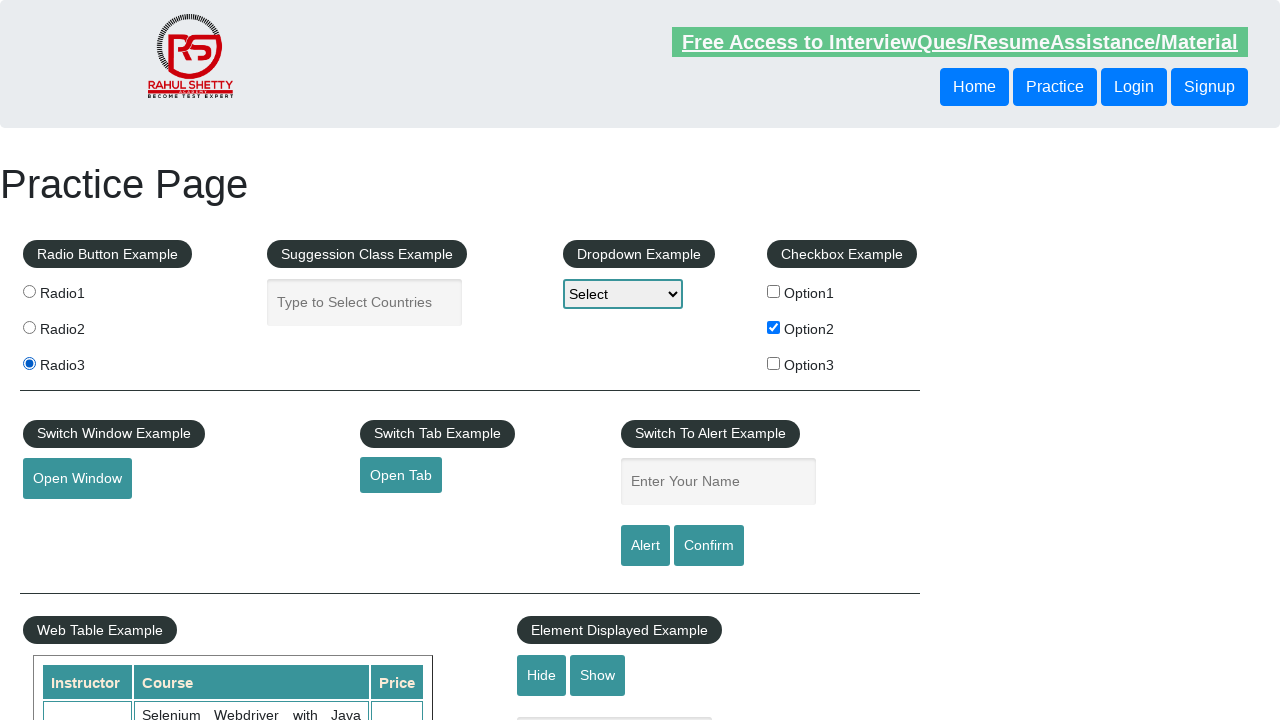

Selected first radio button by index at (29, 291) on input[type='radio'] >> nth=0
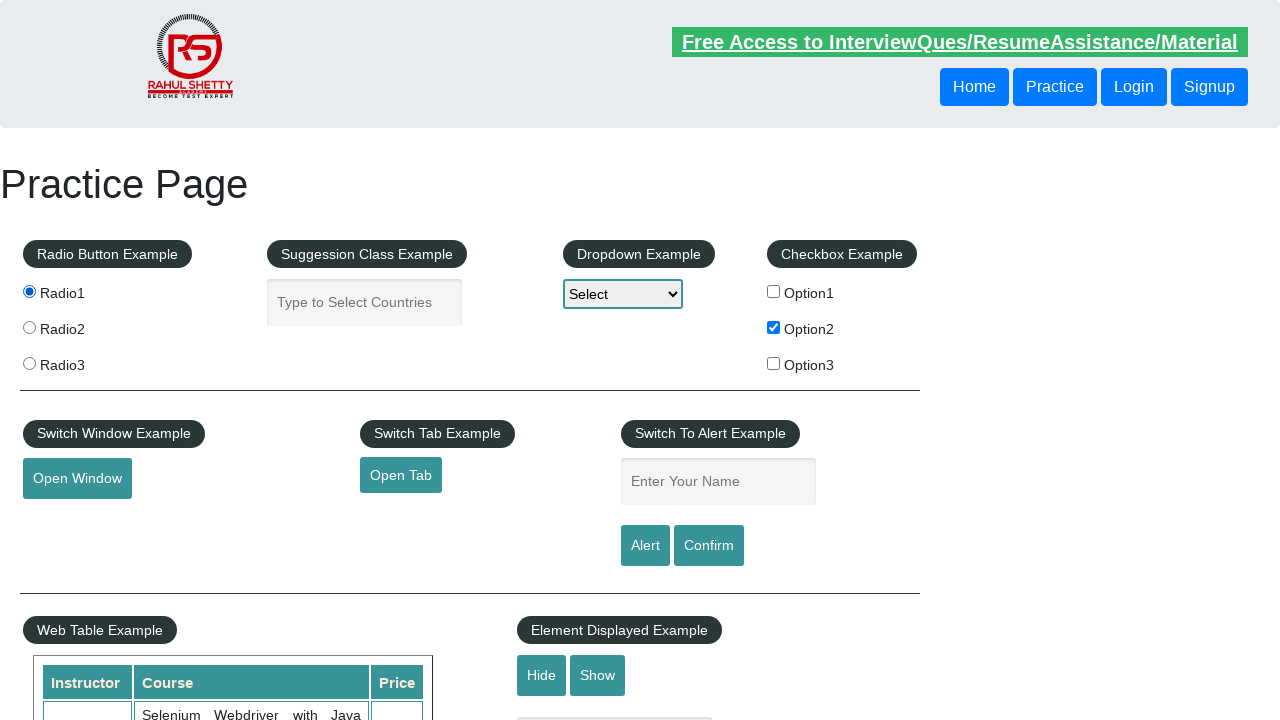

Clicked hide button to hide text box at (542, 675) on #hide-textbox
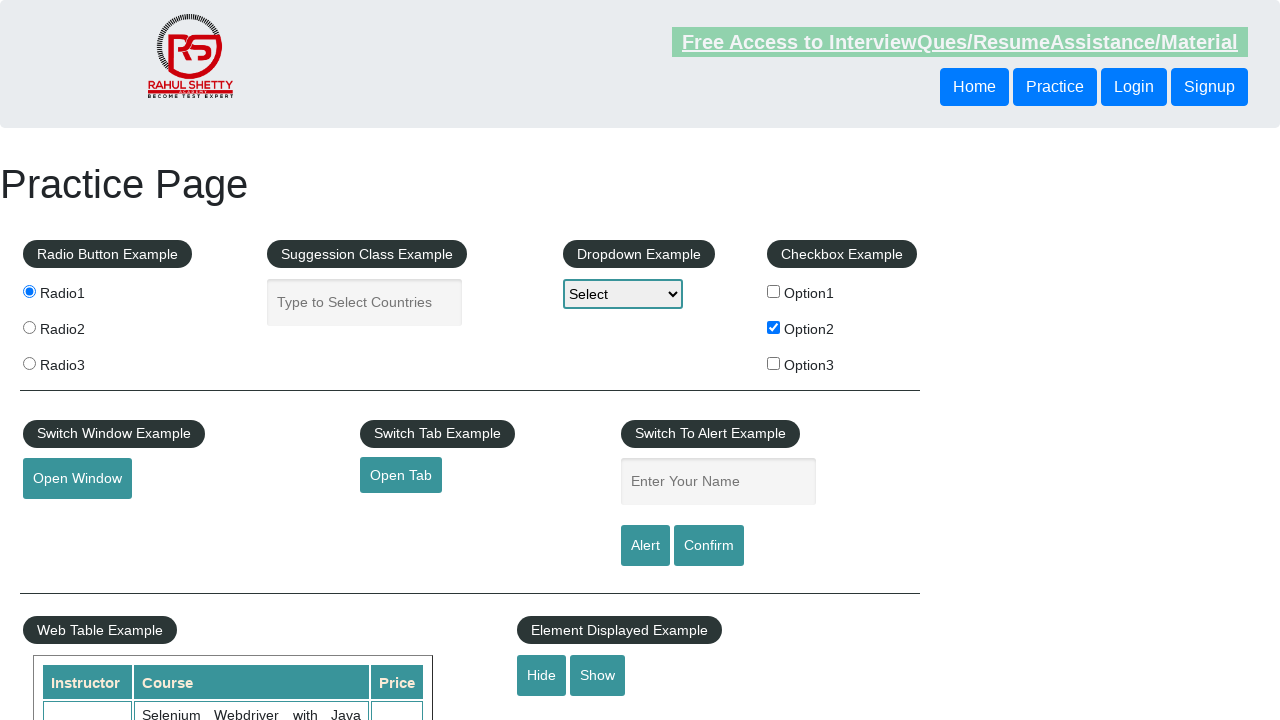

Waited 500ms for hide action to complete
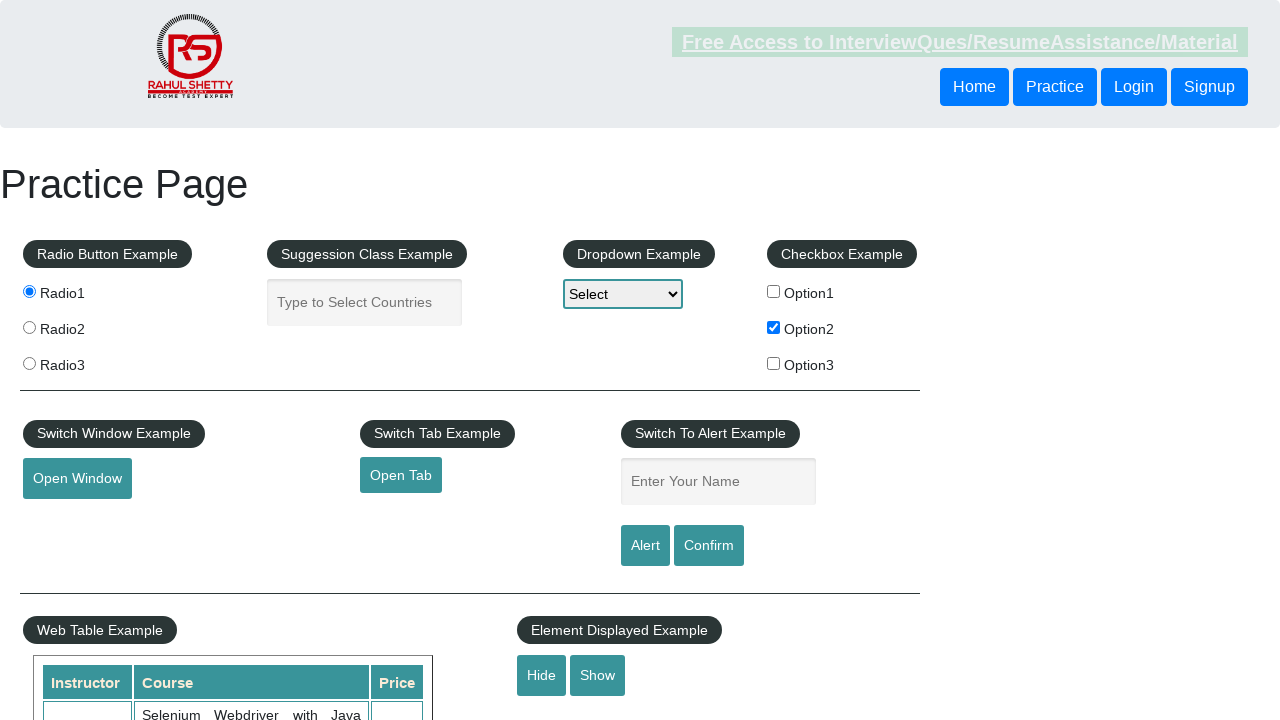

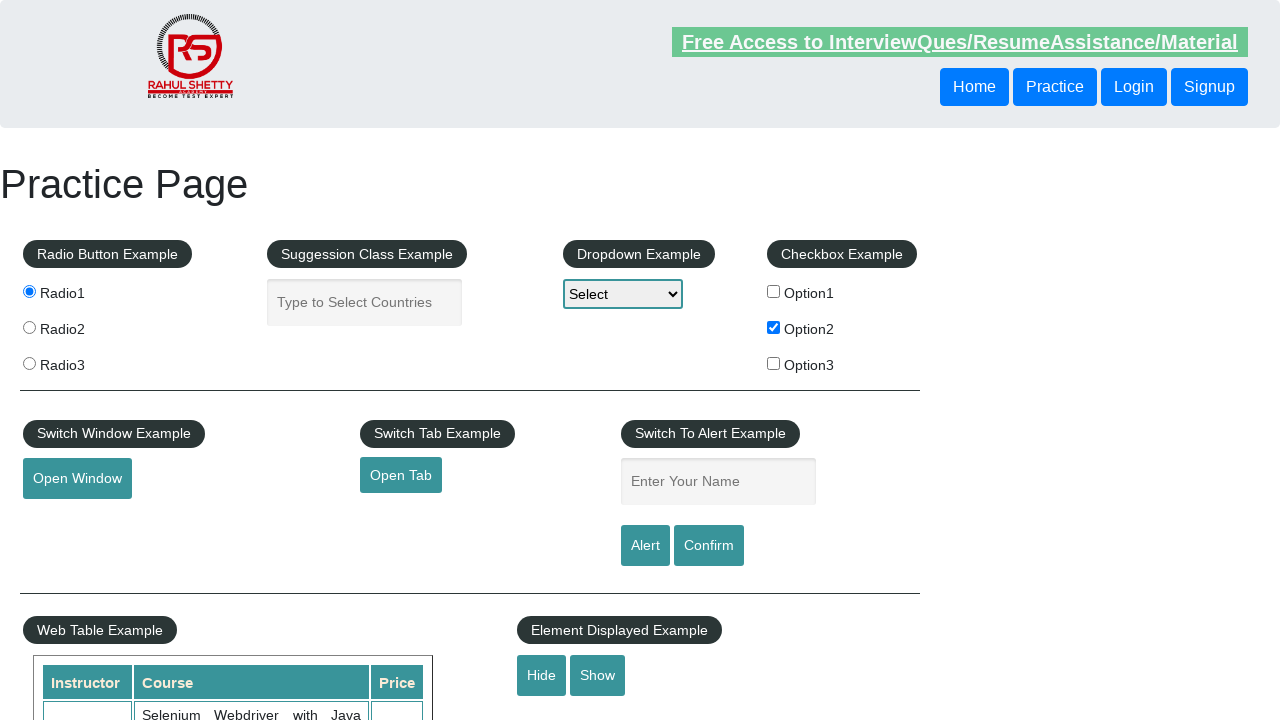